Navigates to YouTube and clicks on the Sign In button, demonstrating handling of multiple matching elements

Starting URL: https://youtube.com

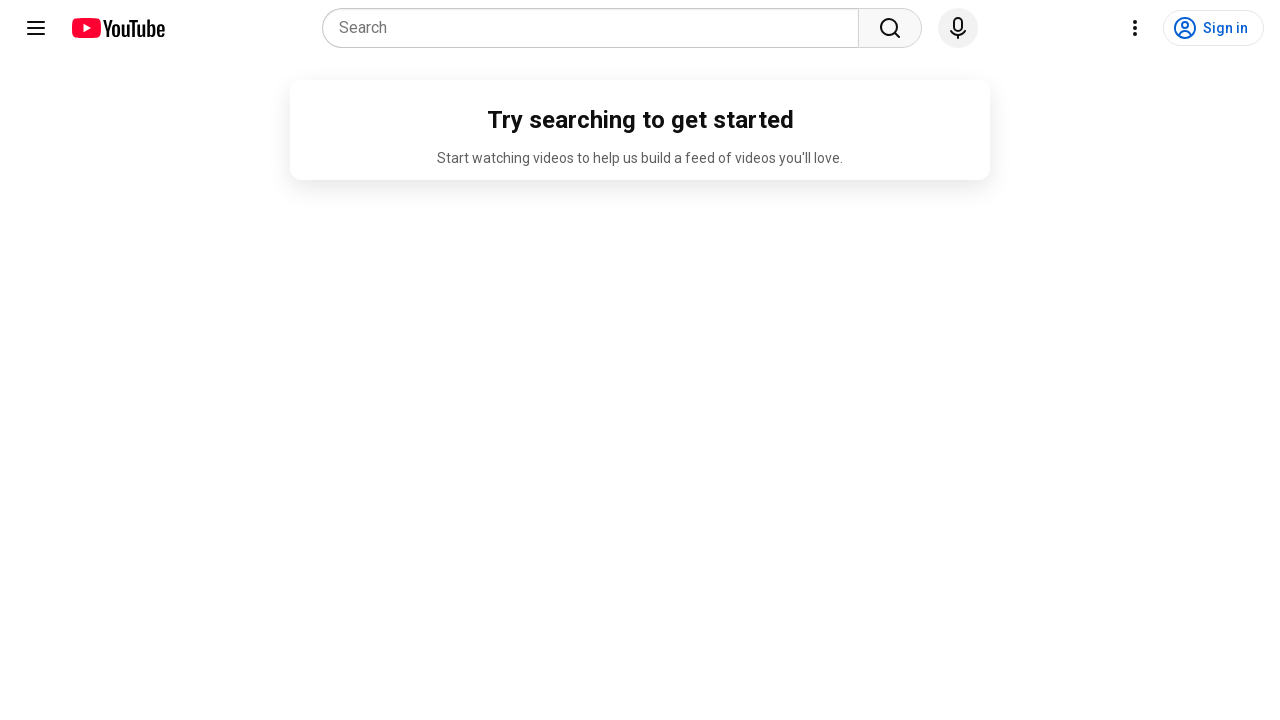

Located all 'Sign In' elements on YouTube homepage
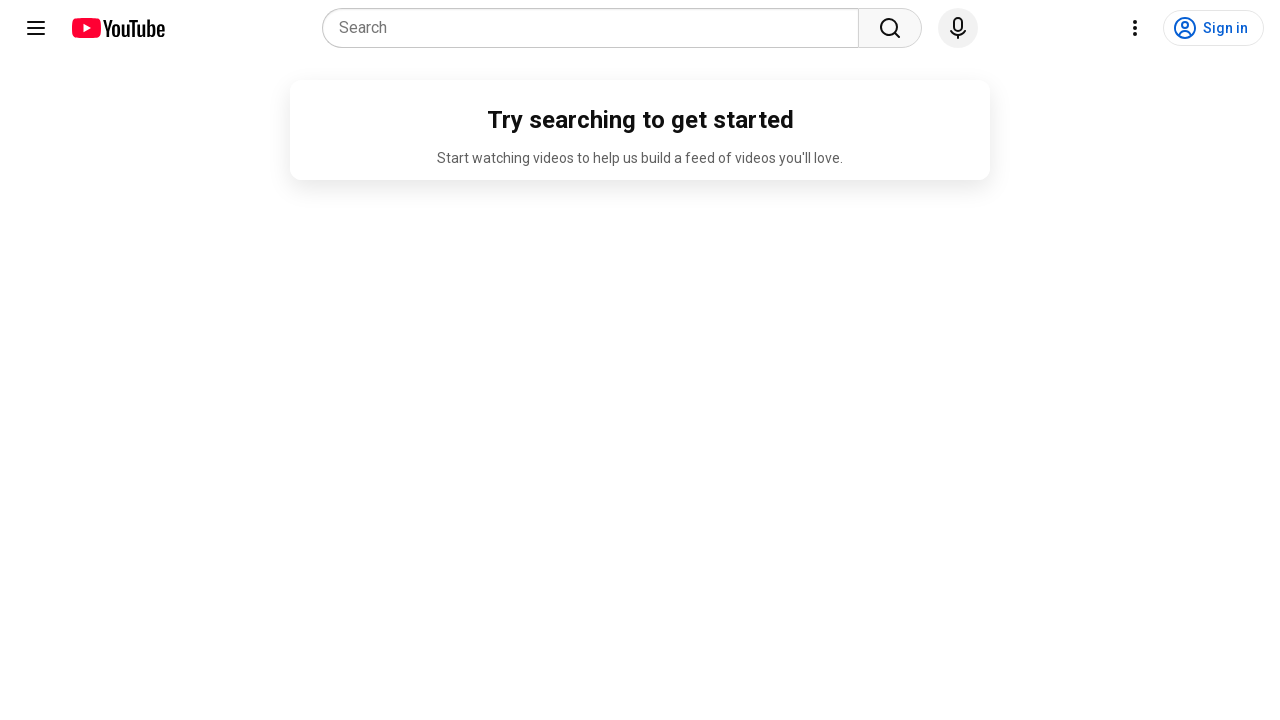

Counted 2 Sign In elements found
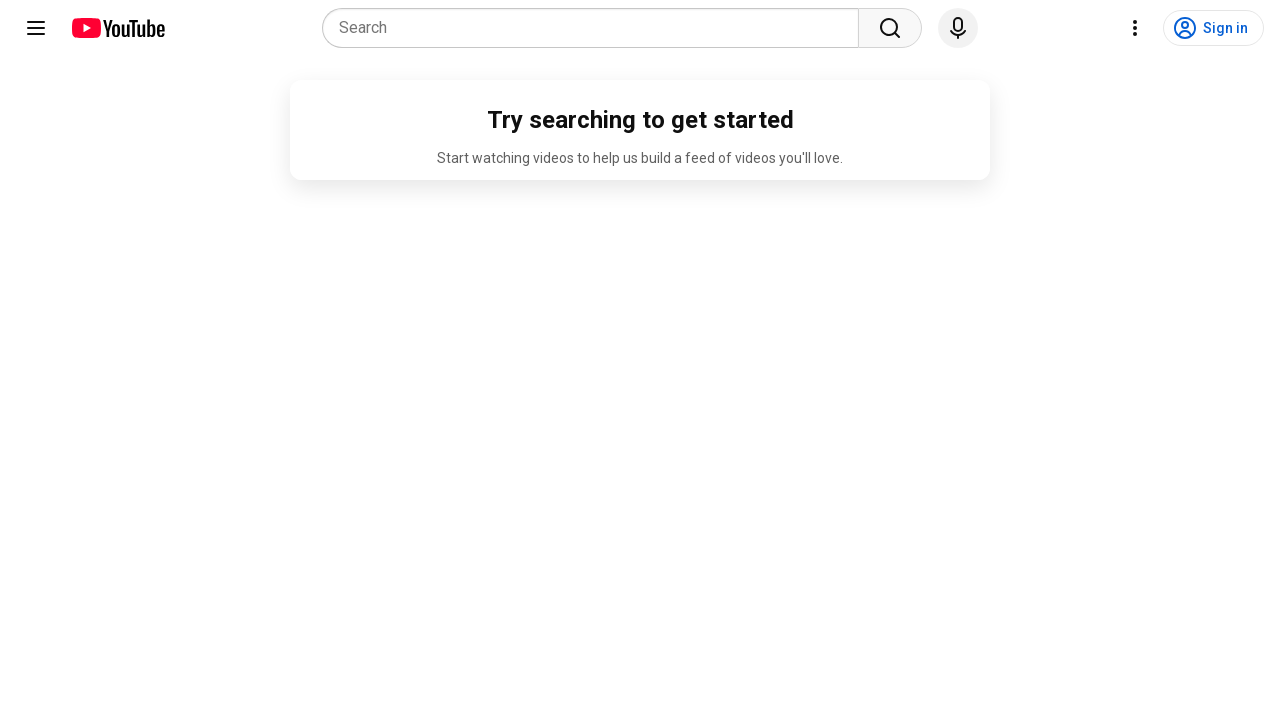

Clicked the first Sign In button at (1226, 28) on text=Sign In >> nth=0
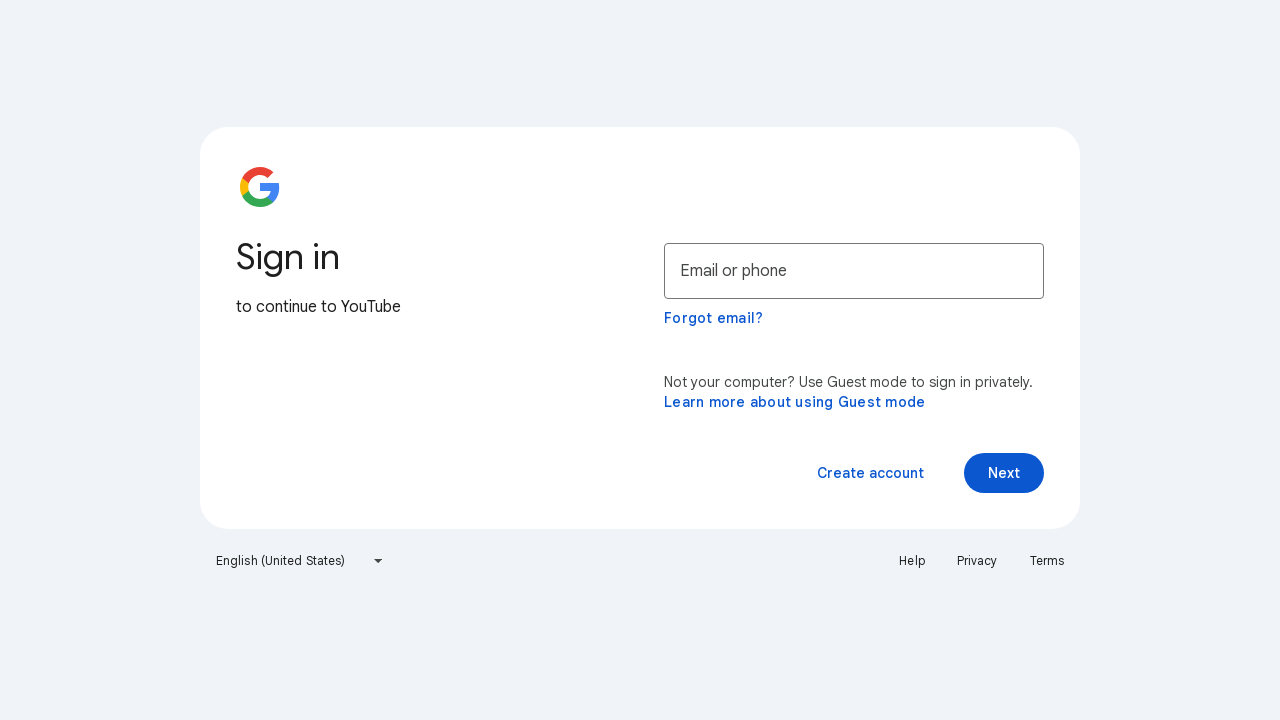

Waited 2 seconds for page to load
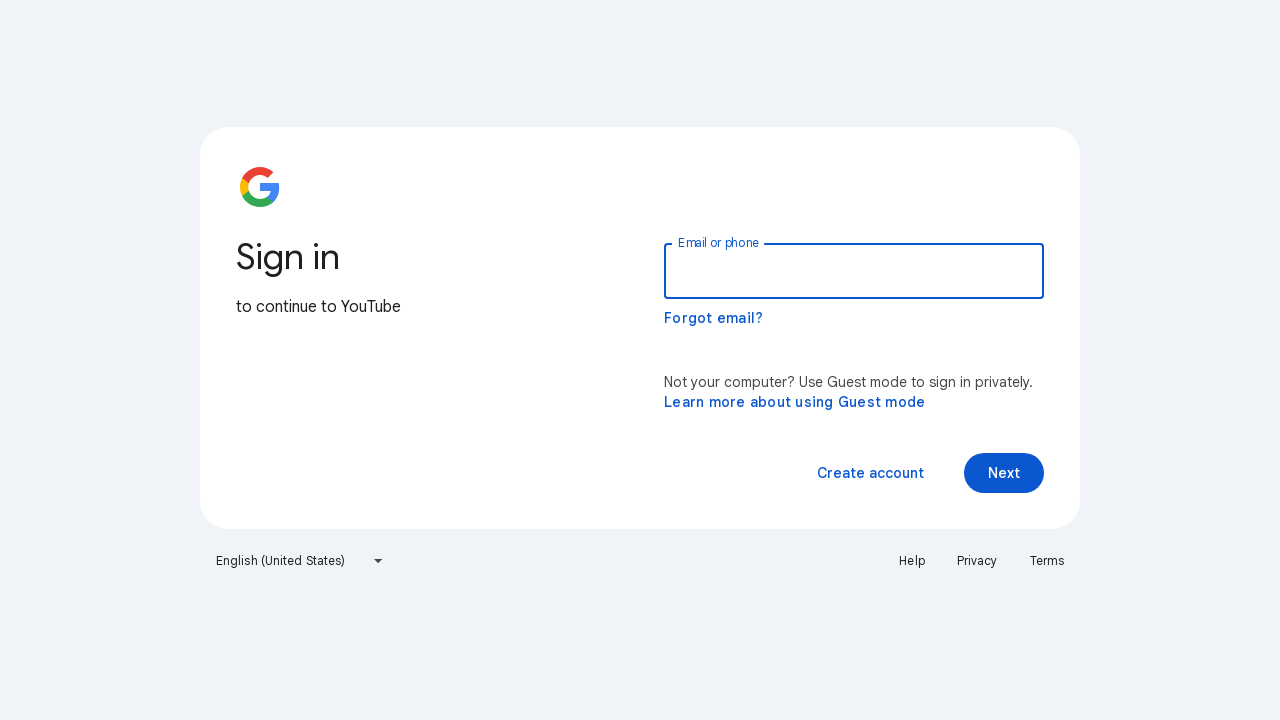

Retrieved page title: YouTube
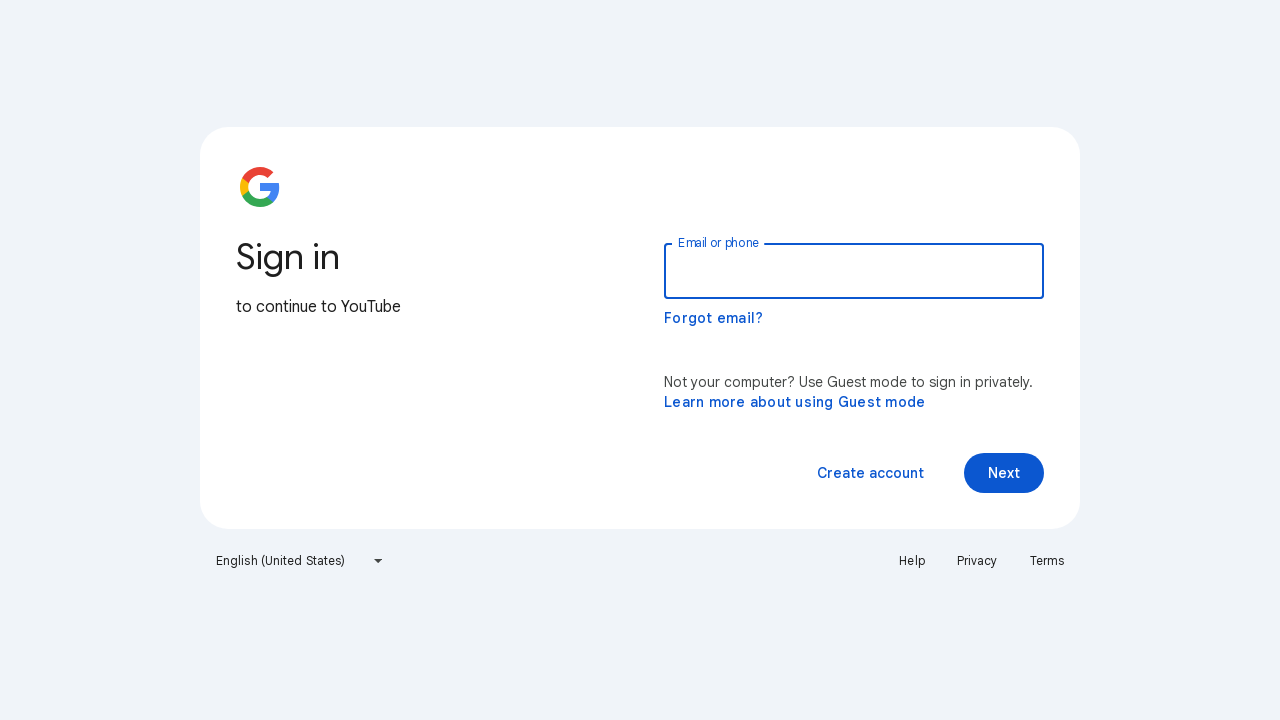

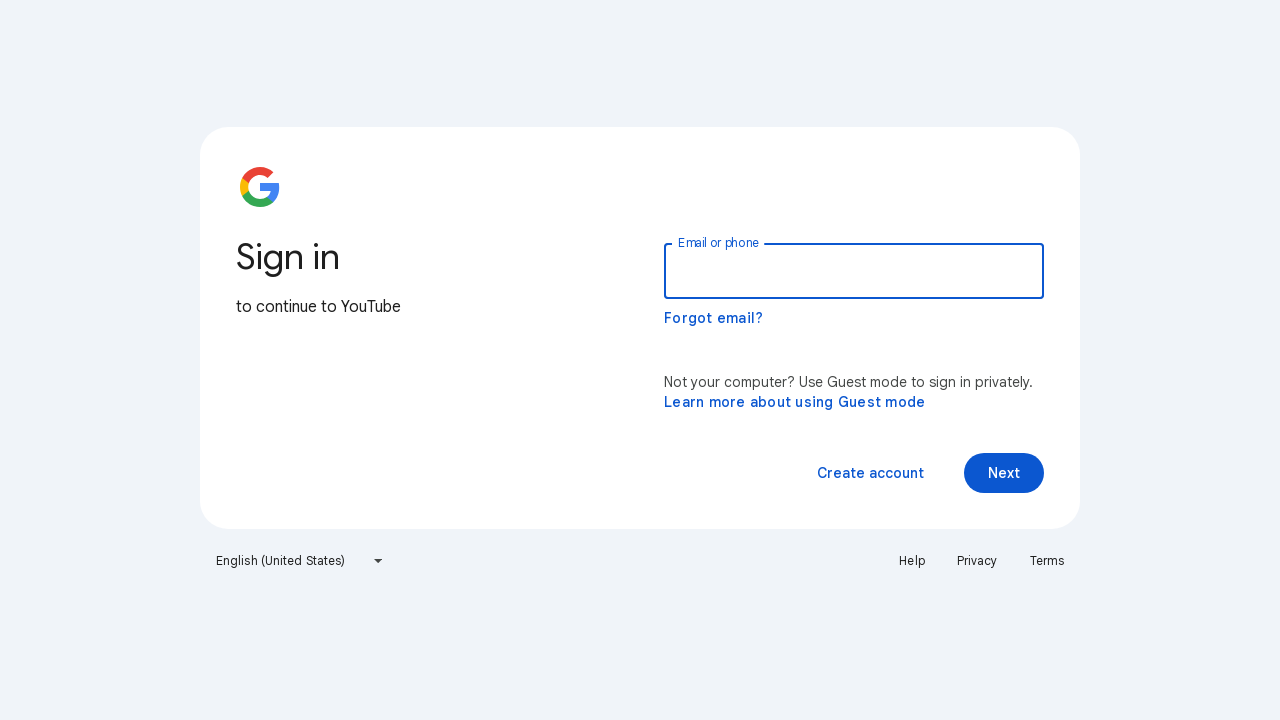